Tests dynamic controls on a webpage by clicking the Remove button and verifying that the "It's gone!" message appears

Starting URL: https://the-internet.herokuapp.com/dynamic_controls

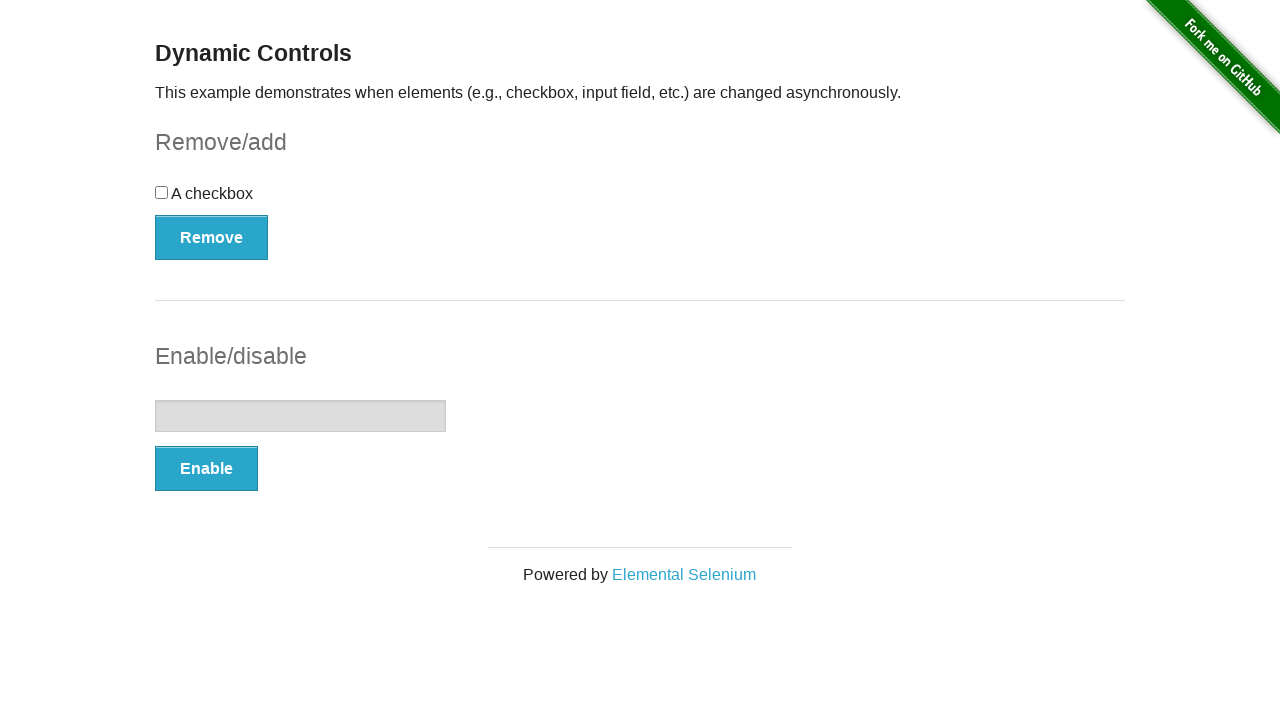

Clicked the Remove button at (212, 237) on xpath=//button[text()='Remove']
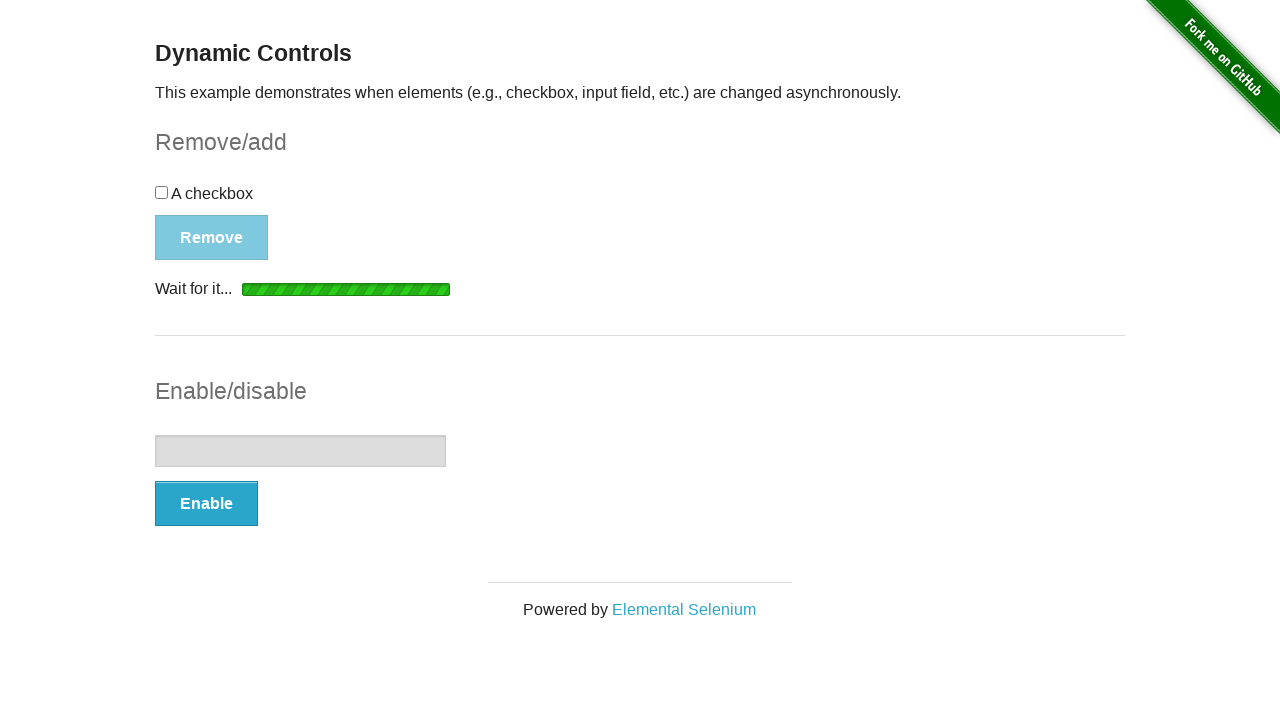

Verified that 'It's gone!' message appeared
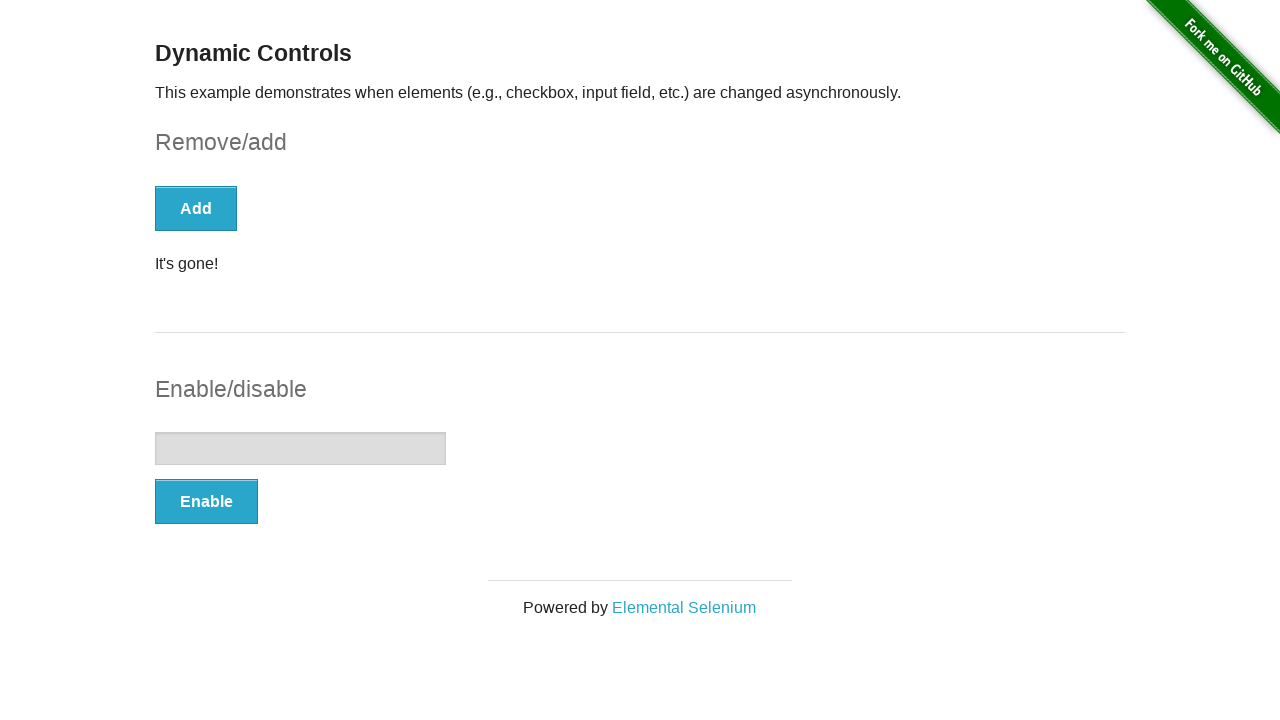

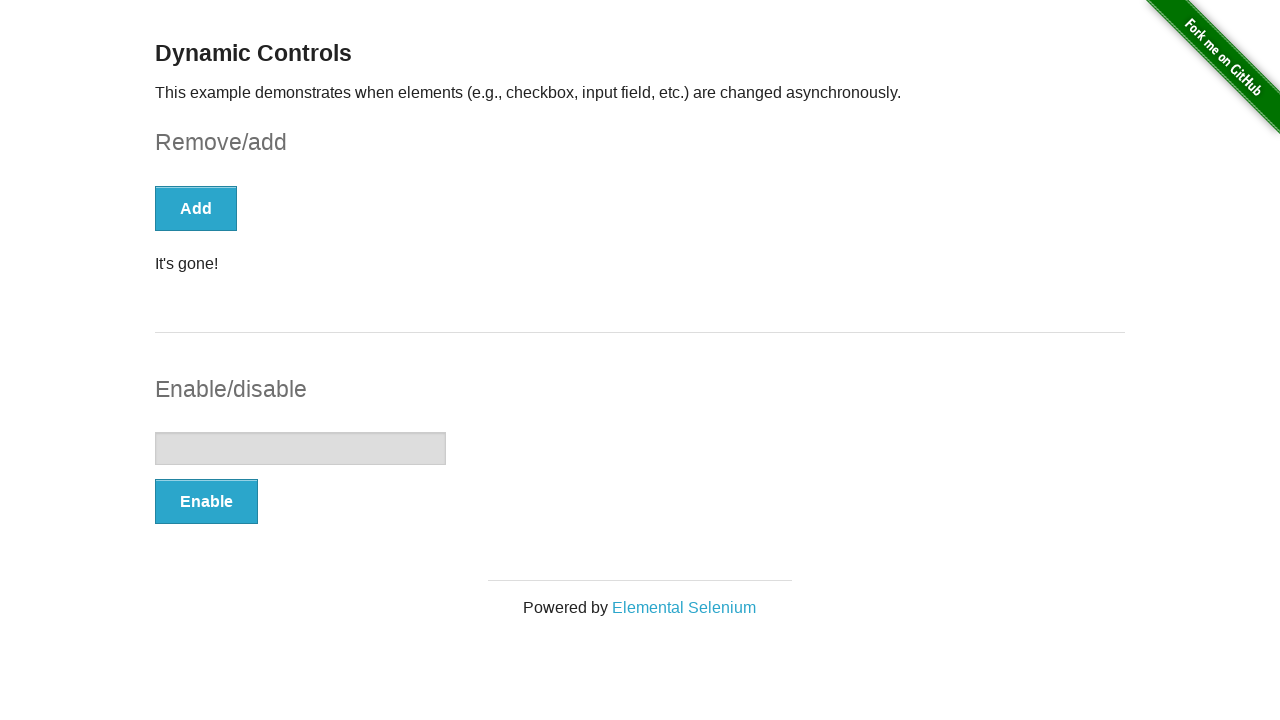